Tests Temple University's course search functionality by selecting a semester term, entering a subject code and course number range, and viewing the search results and course sections.

Starting URL: https://prd-xereg.temple.edu/StudentRegistrationSsb/ssb/term/termSelection?mode=courseSearch

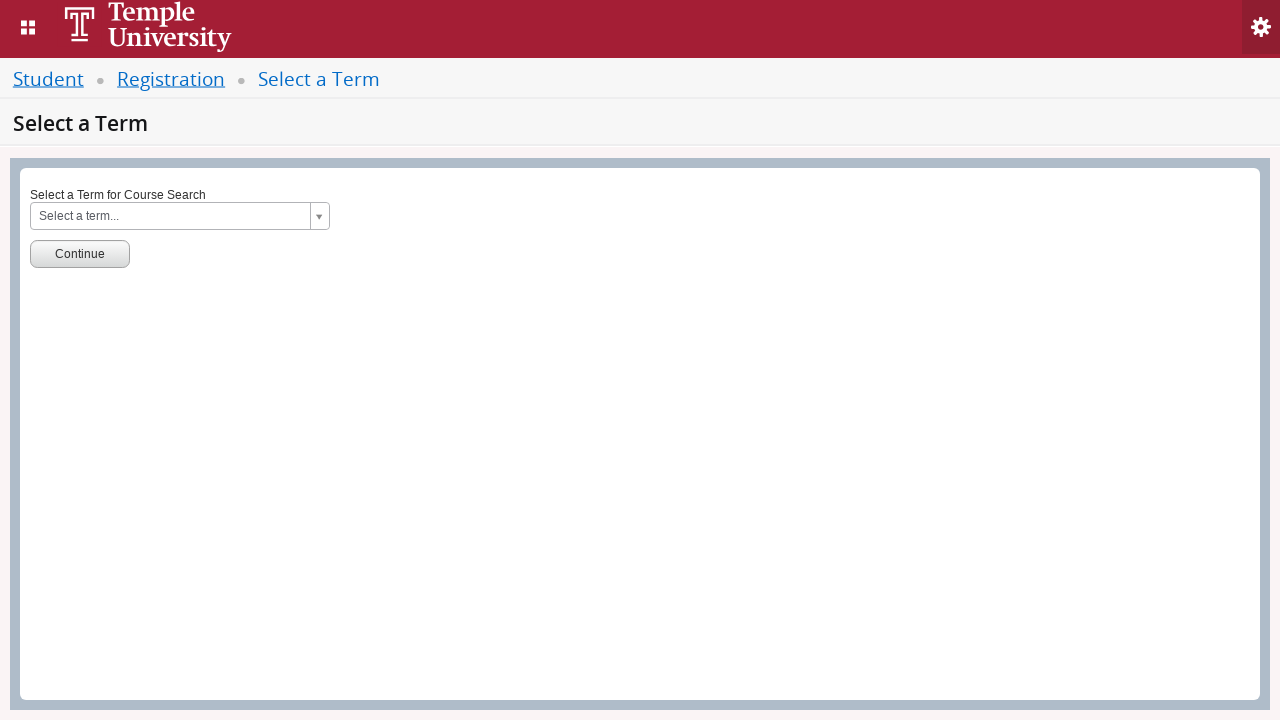

Clicked on term selection dropdown at (180, 216) on #s2id_txt_term
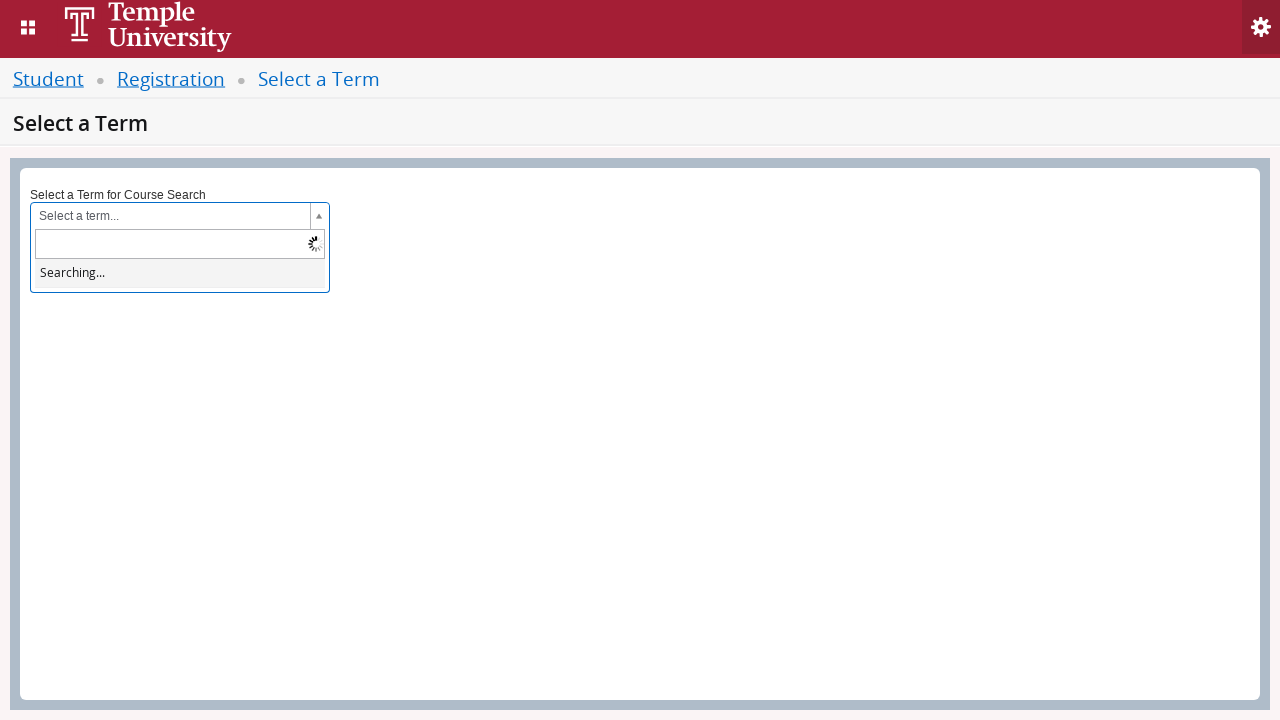

Term selection dropdown opened
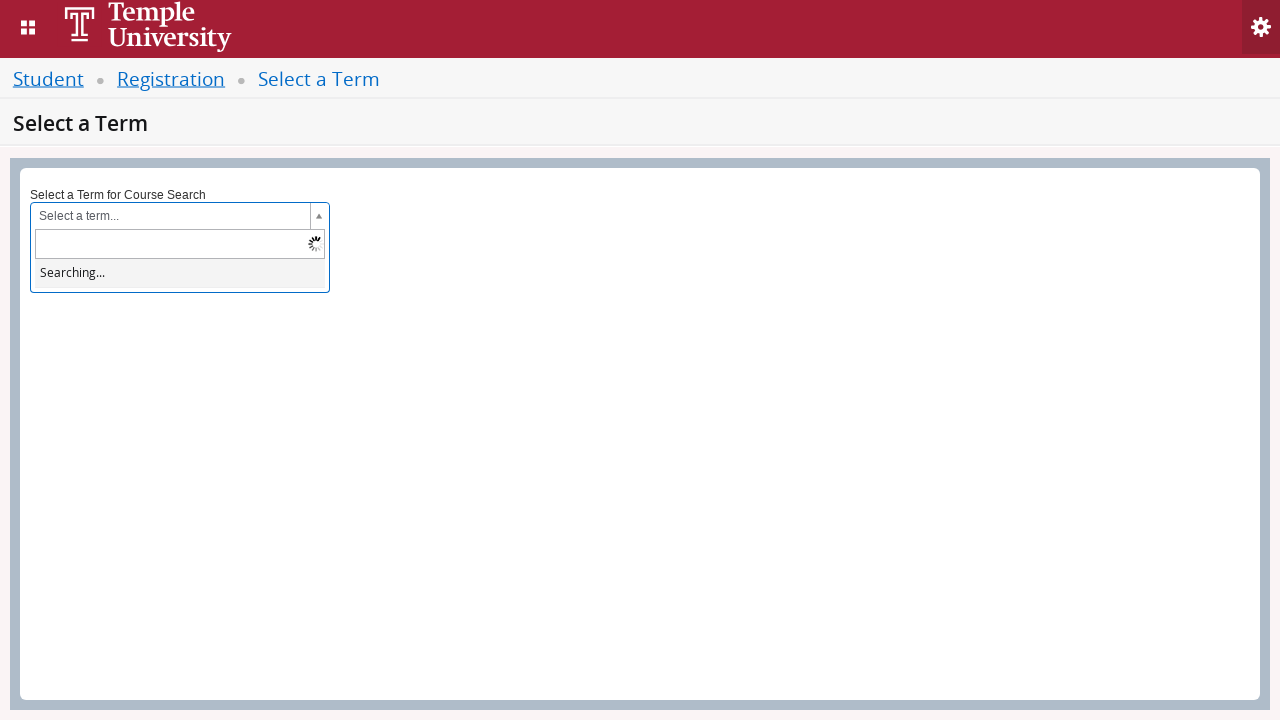

Entered '2022 Spring' in term search field on #s2id_autogen1_search
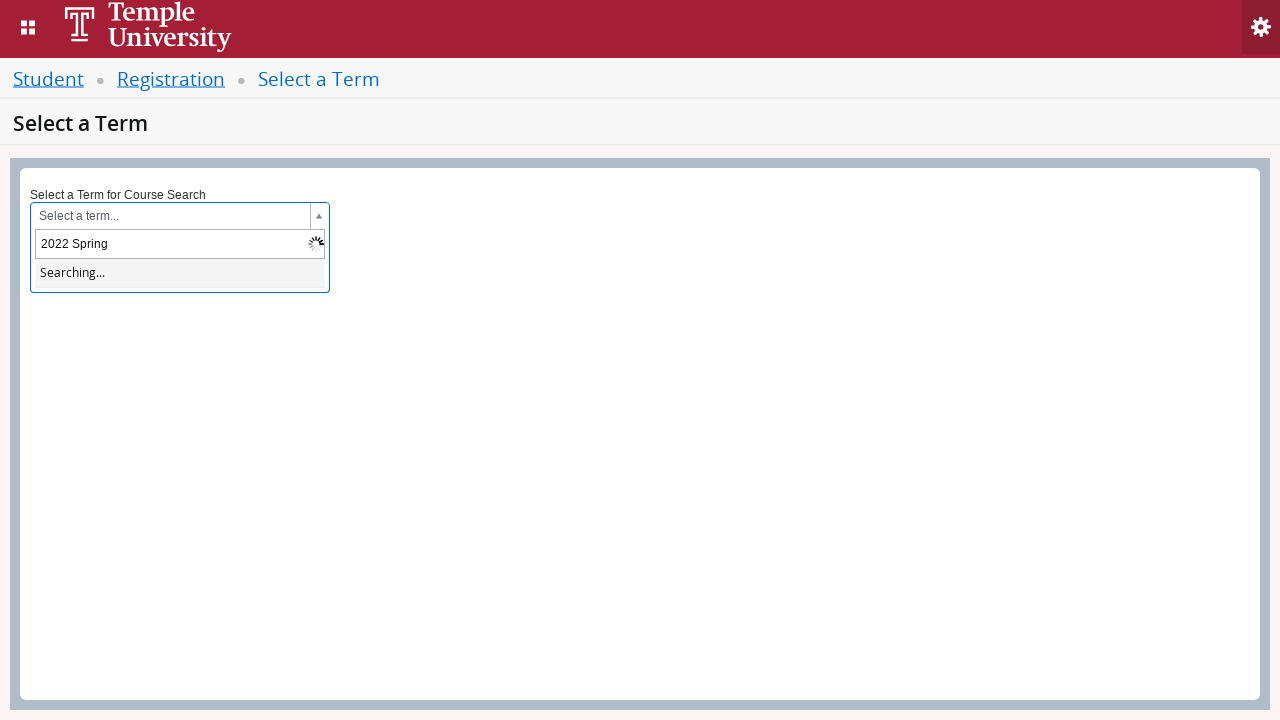

Waited 1 second for dropdown results to appear
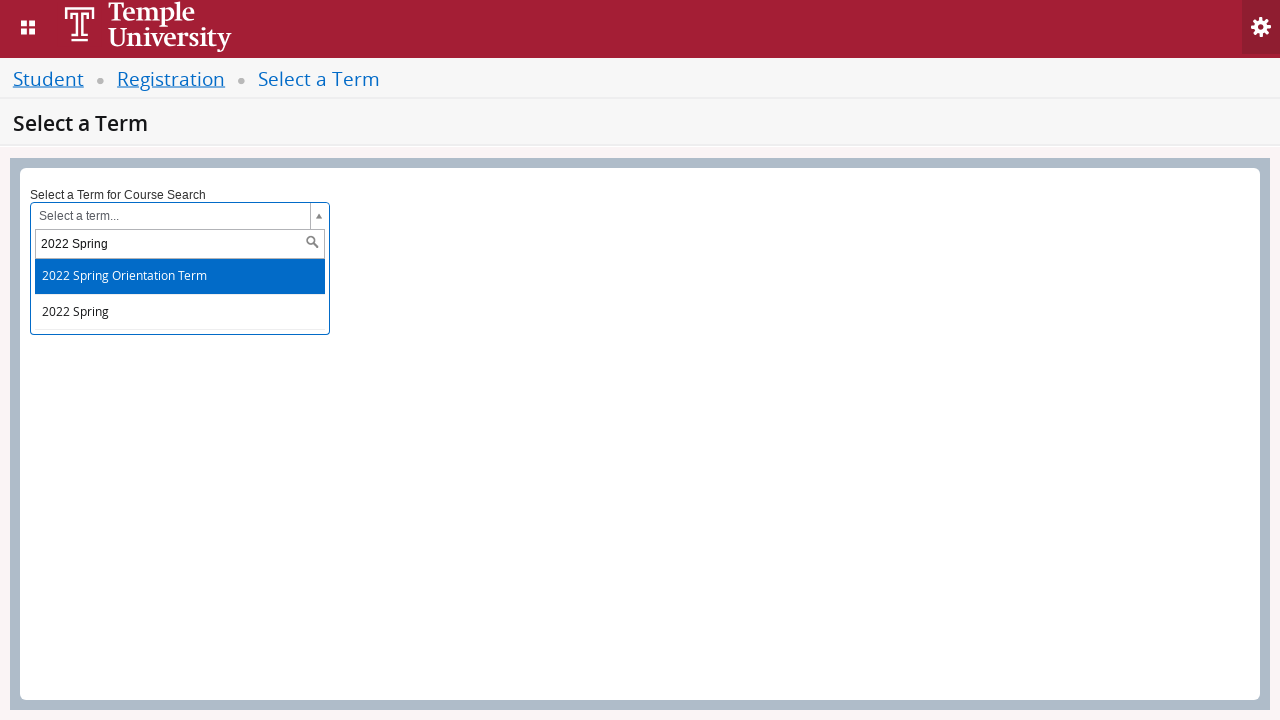

Selected '2022 Spring' from dropdown results at (178, 295) on #select2-results-1
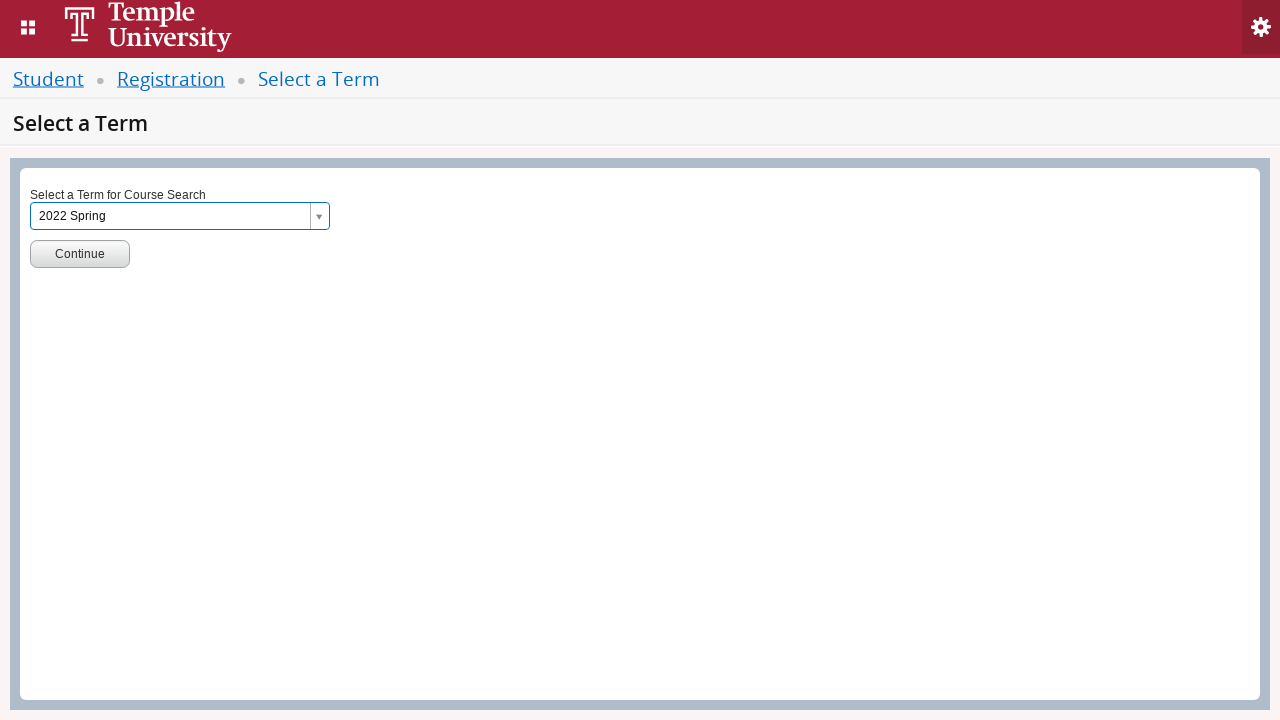

Clicked term selection 'Go' button at (80, 254) on #term-go
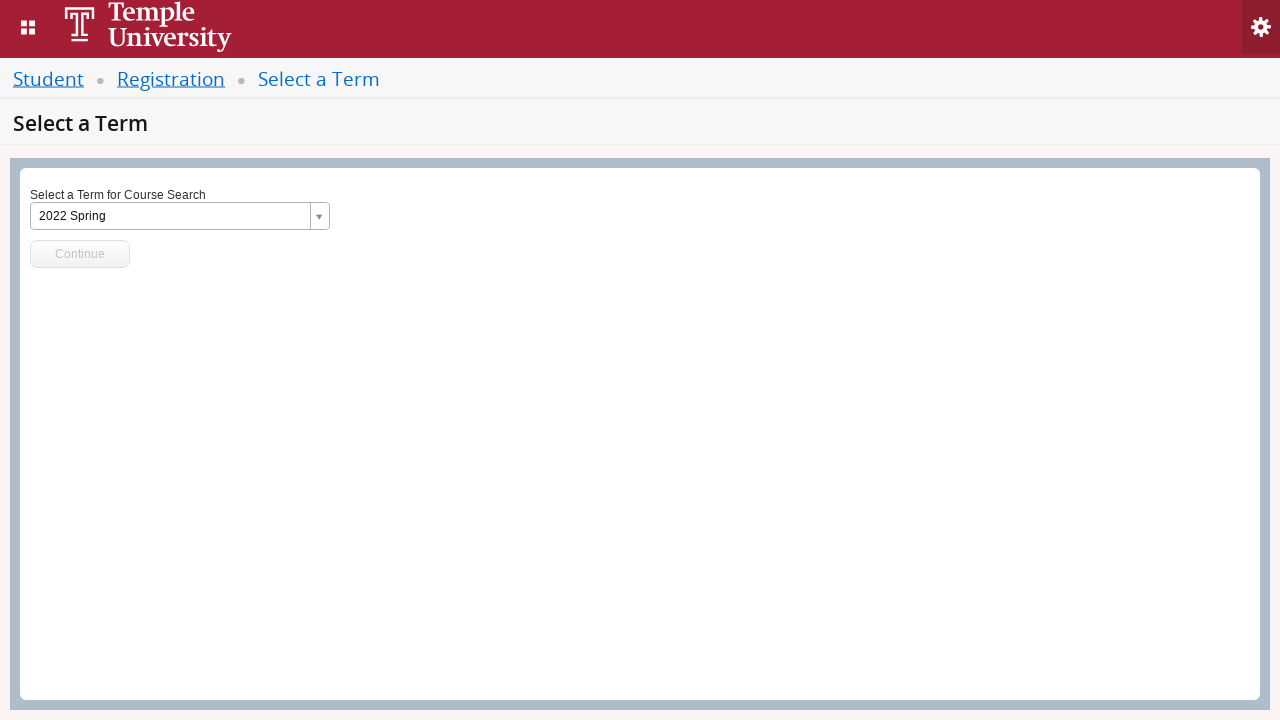

Waited 1 second for course search page to load
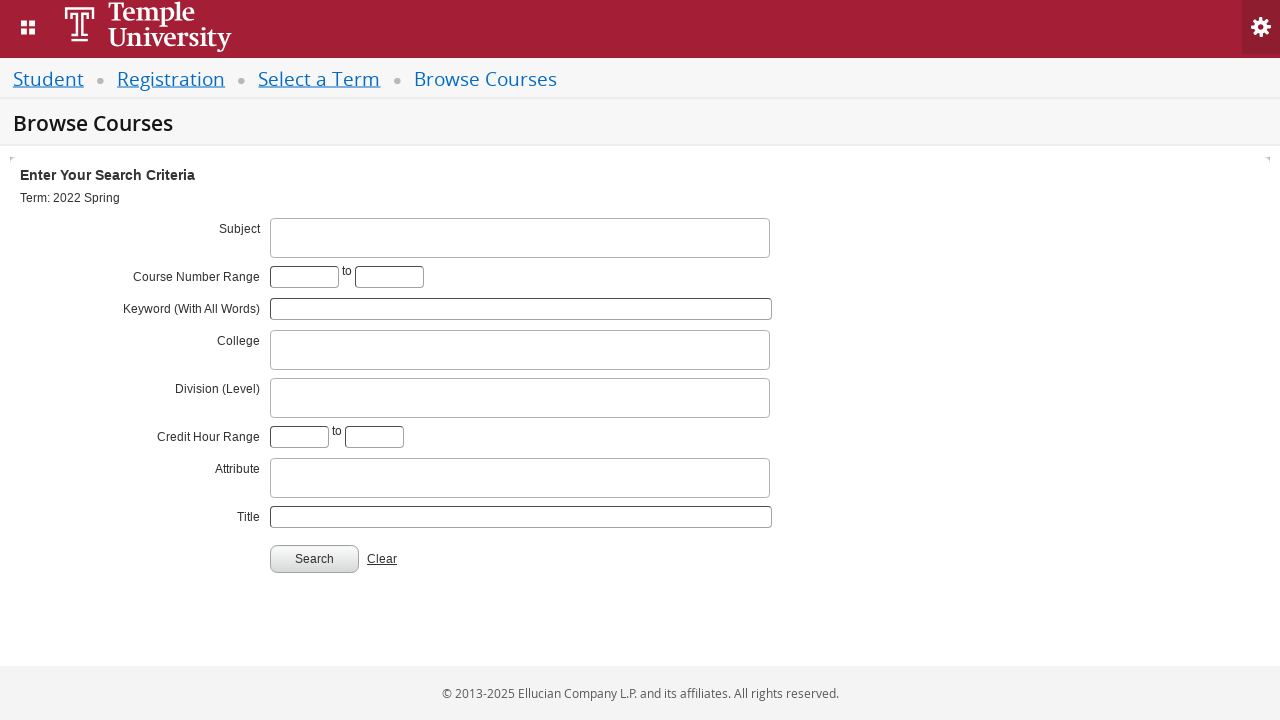

Clicked on subject dropdown at (520, 238) on #s2id_txt_subject
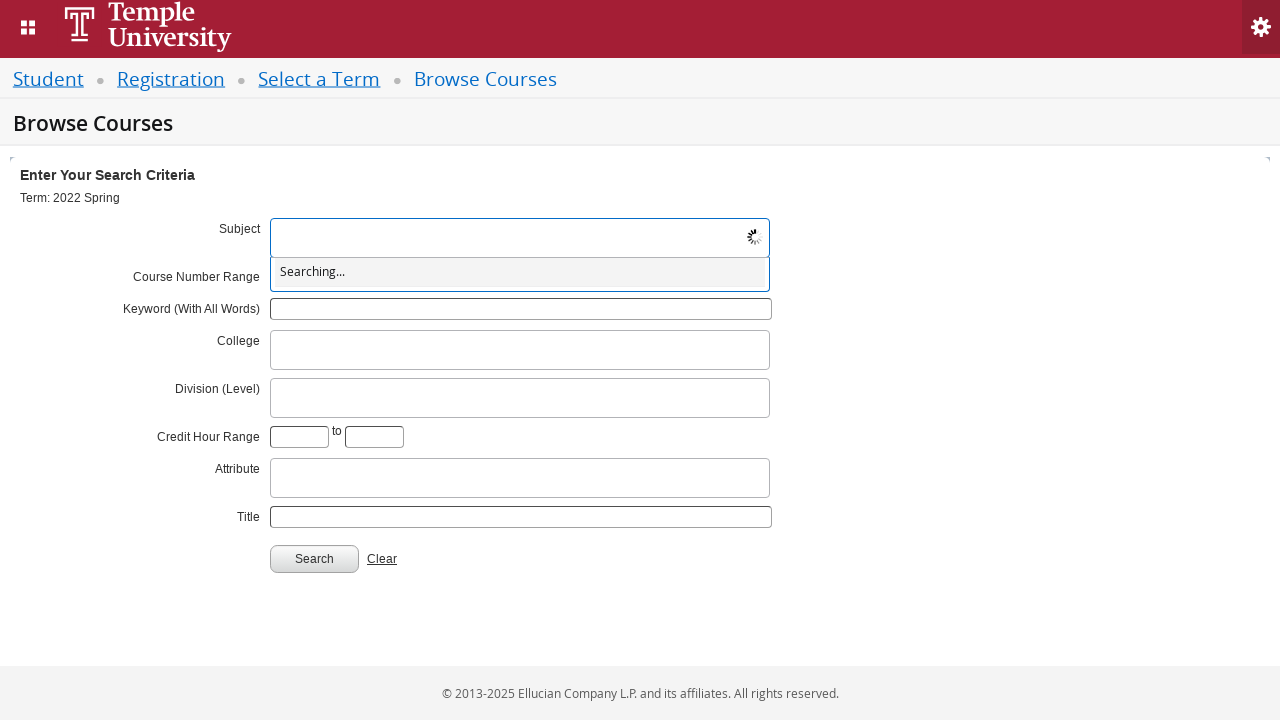

Subject dropdown opened
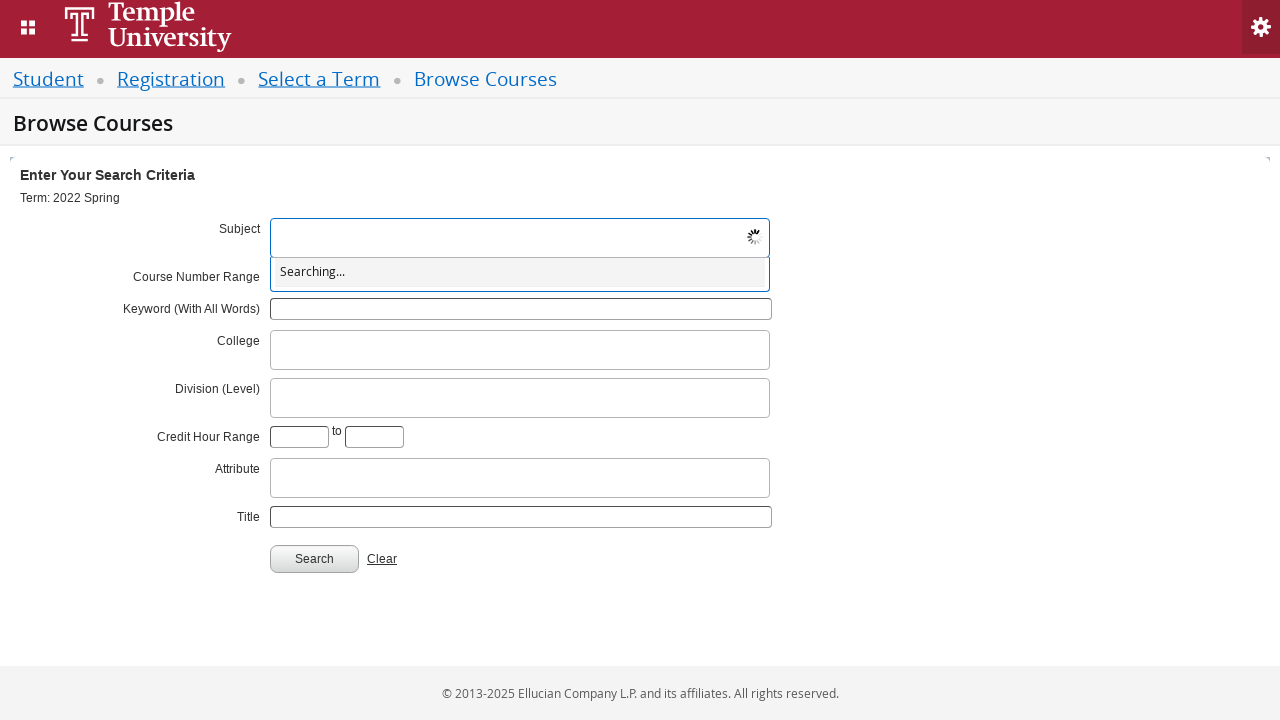

Entered subject code 'CIS' on #s2id_autogen1
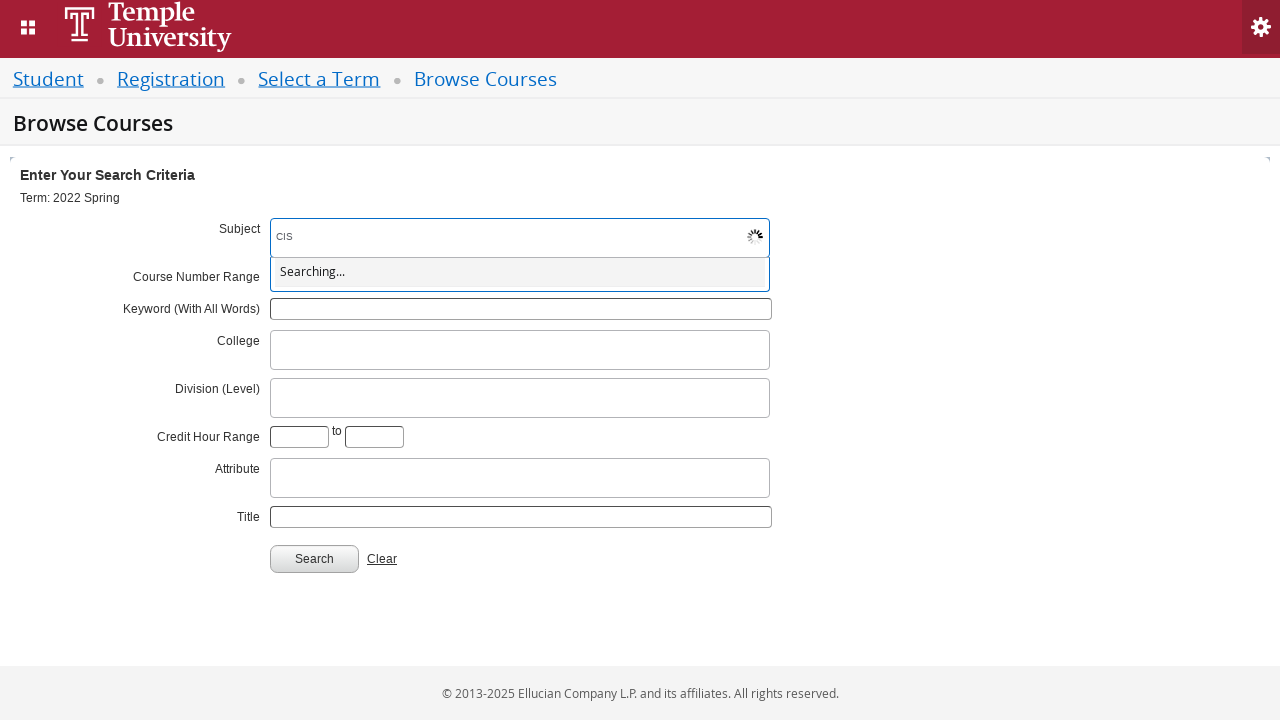

Waited 1 second for subject search results
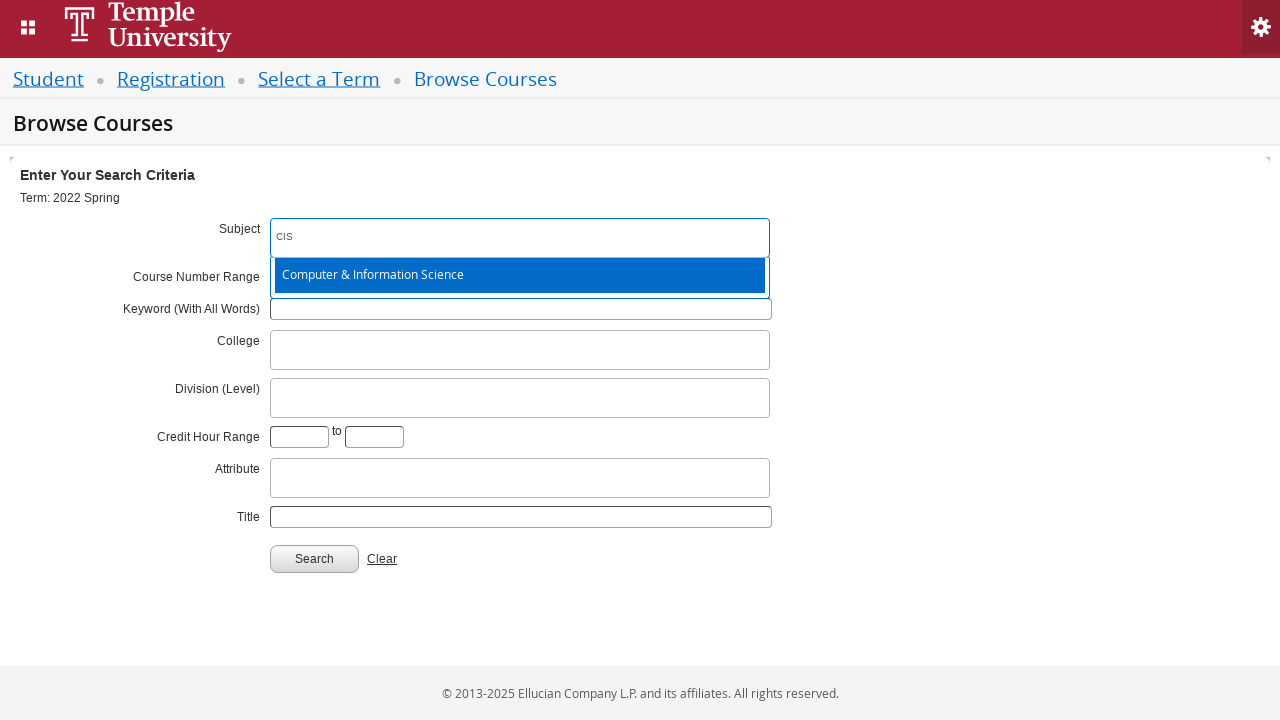

Pressed Enter to confirm subject selection
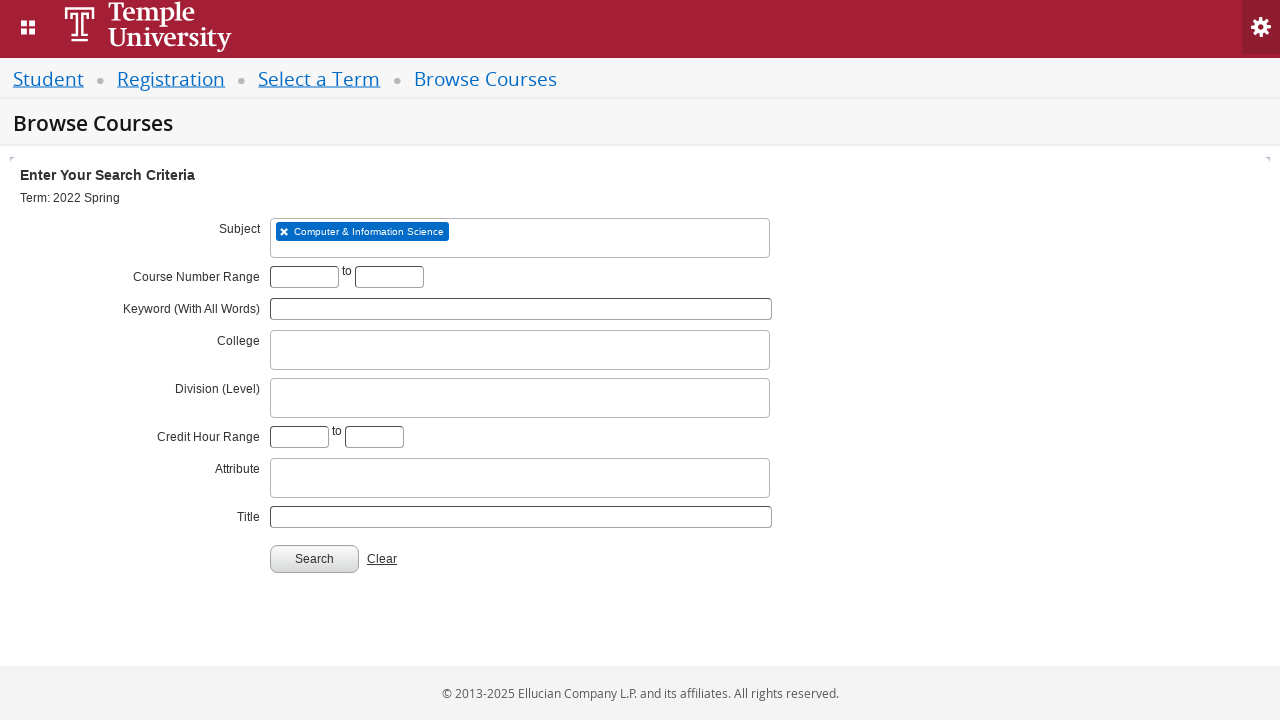

Clicked on course number 'From' field at (304, 277) on input[name='txt_course_number_range_From']
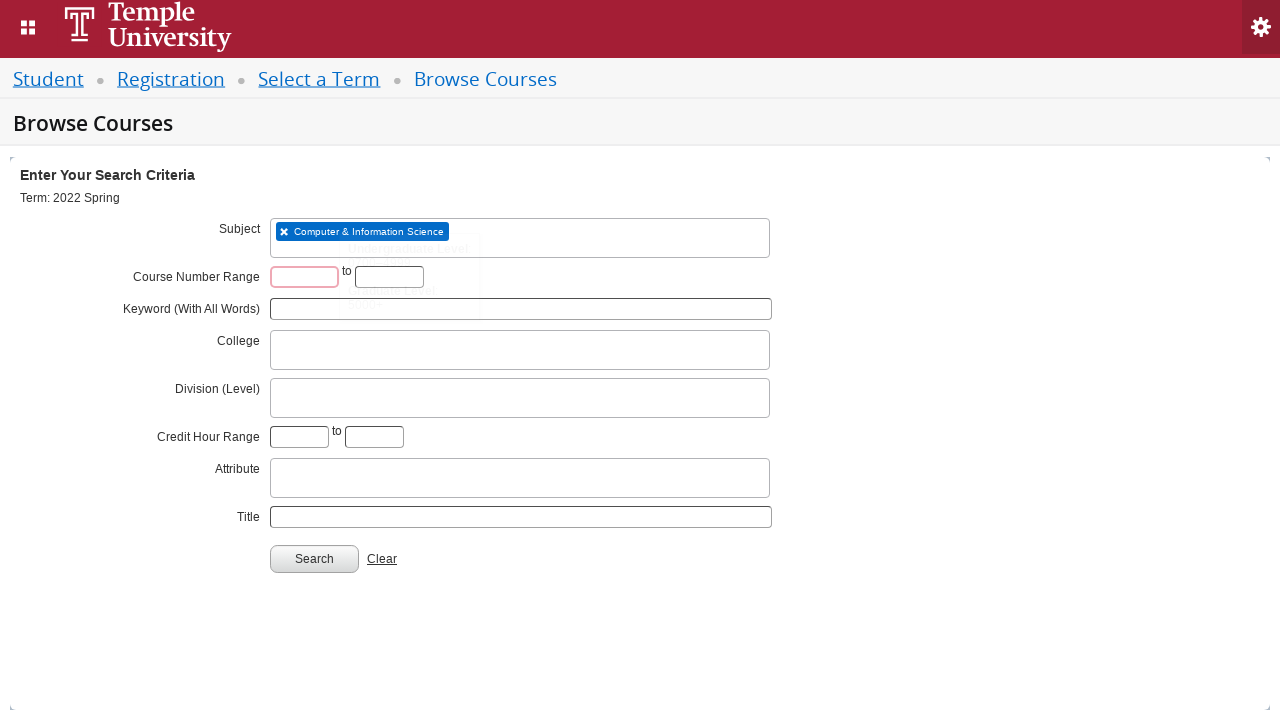

Entered course number range start '3207' on input[name='txt_course_number_range_From']
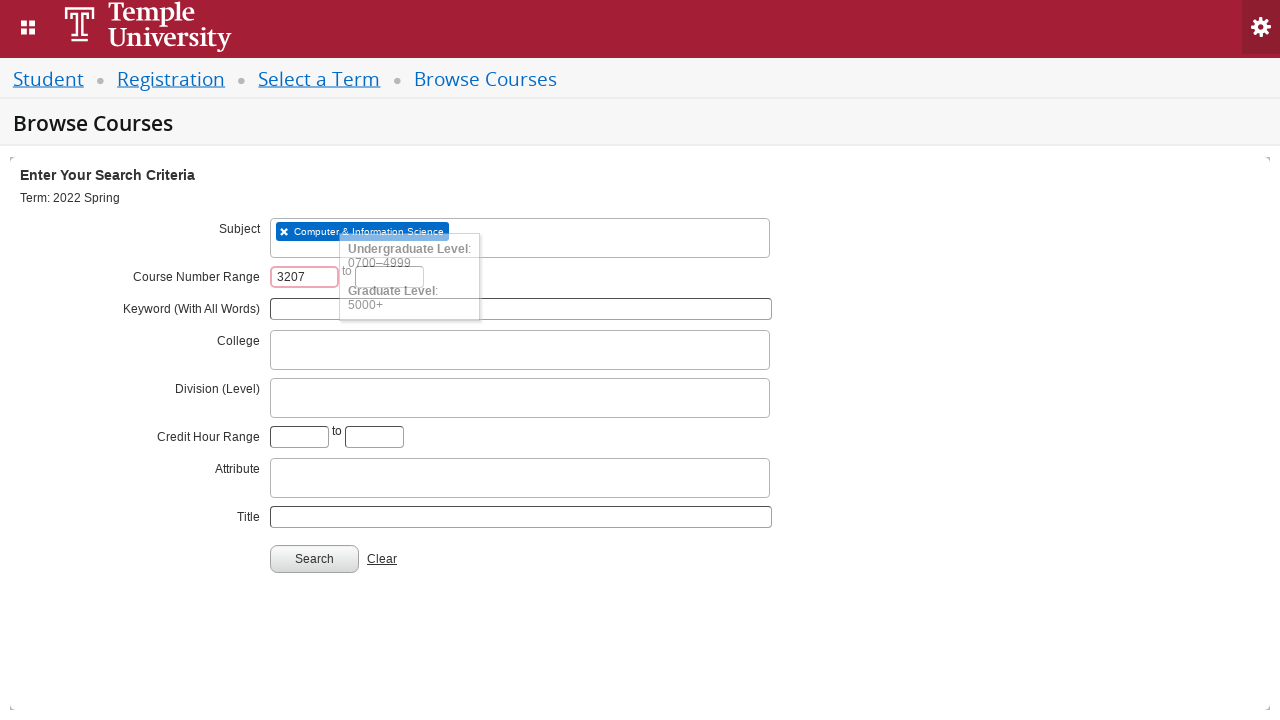

Entered course number range end '3207' on input[name='txt_course_number_range_To']
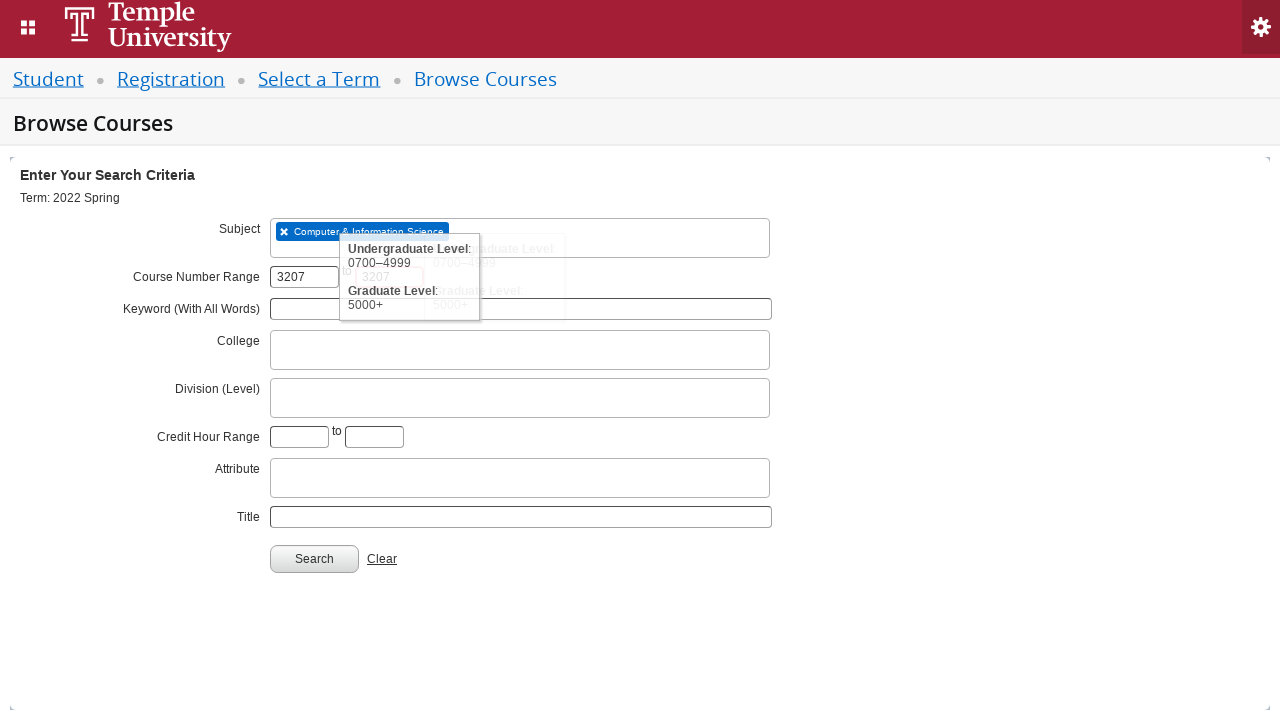

Clicked search 'Go' button to perform course search at (314, 559) on #search-go
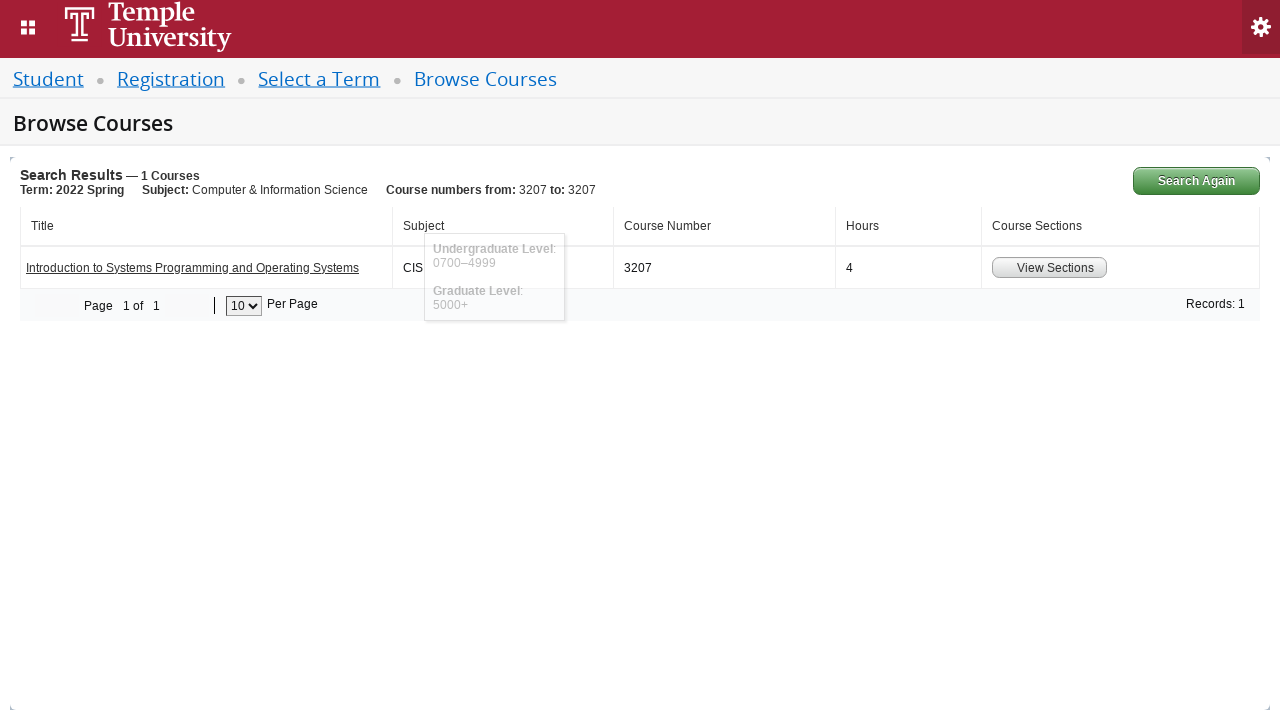

Waited 1 second for search results to load
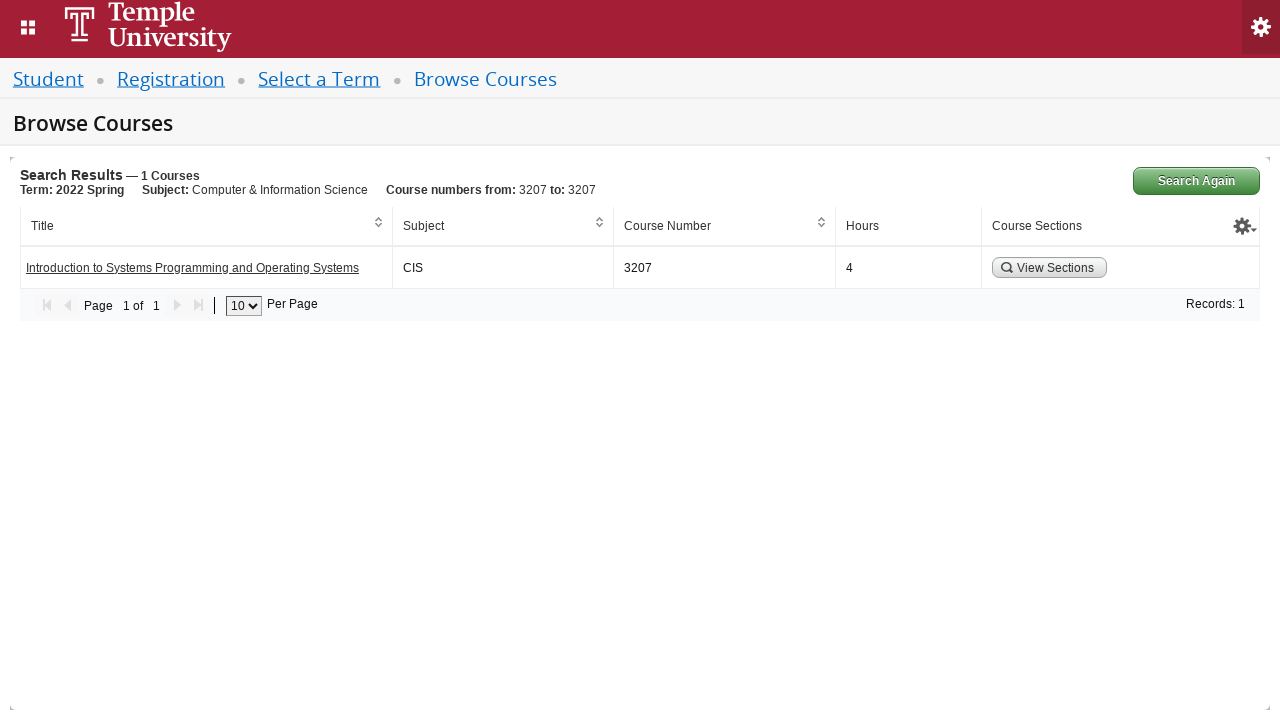

Clicked 'View Sections' button at (1050, 268) on .form-button.search-section-button
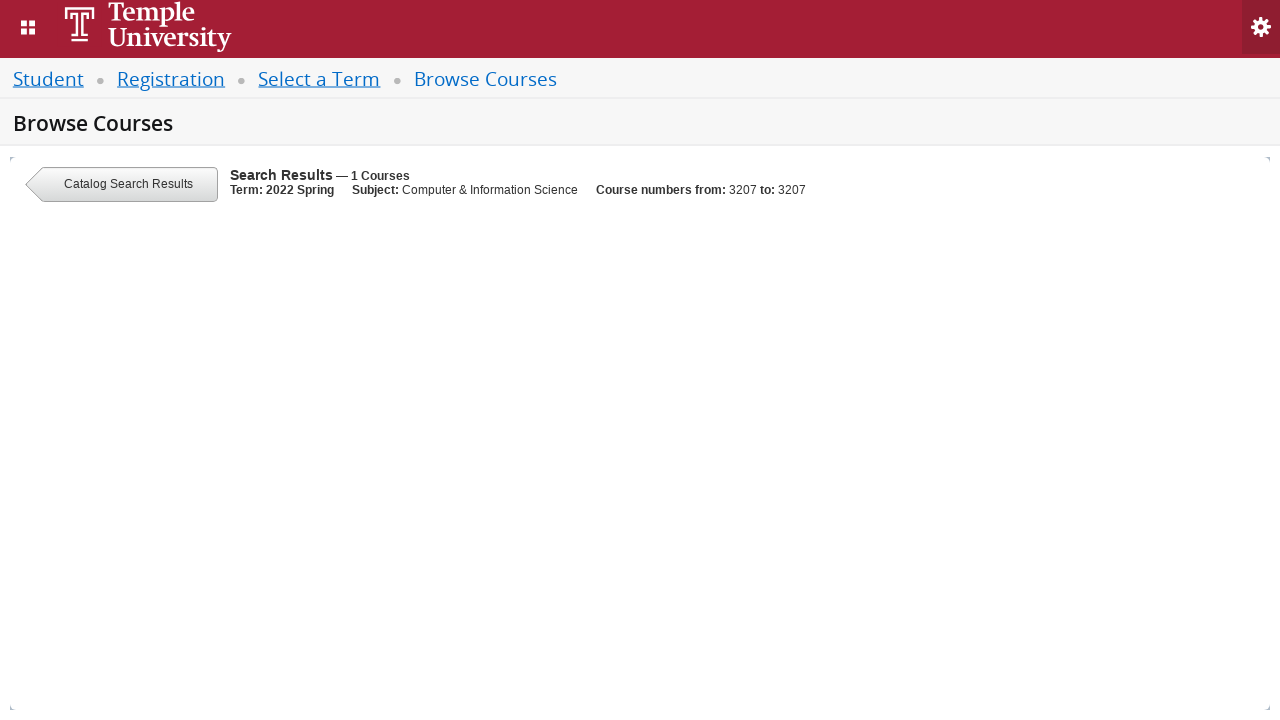

Waited 1 second for course sections to load
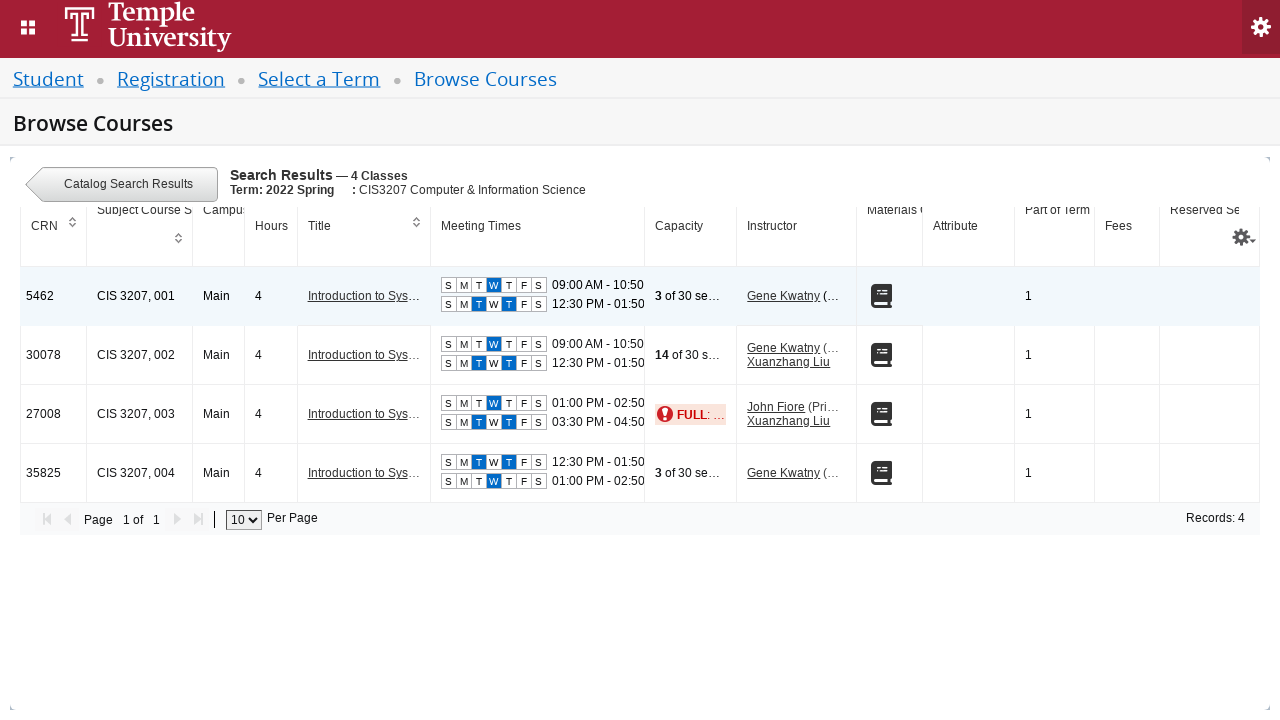

Clicked on a course row to view details at (640, 296) on .odd
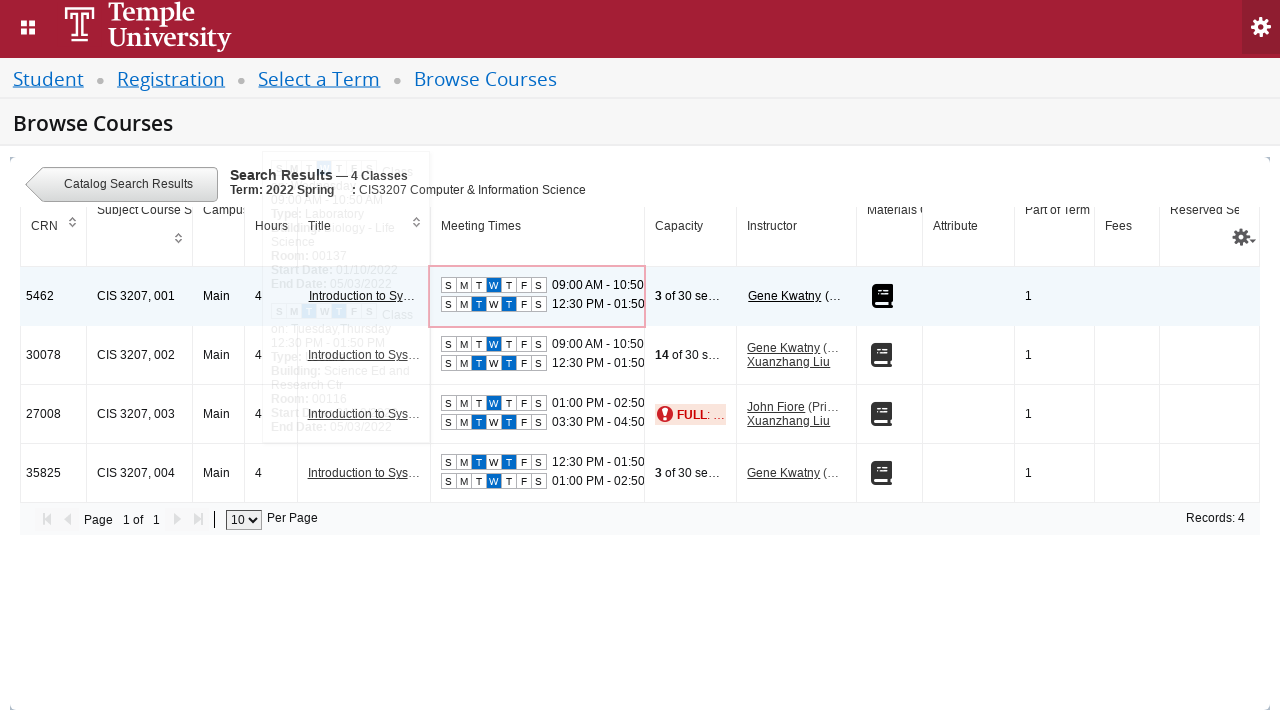

Course detail row is visible
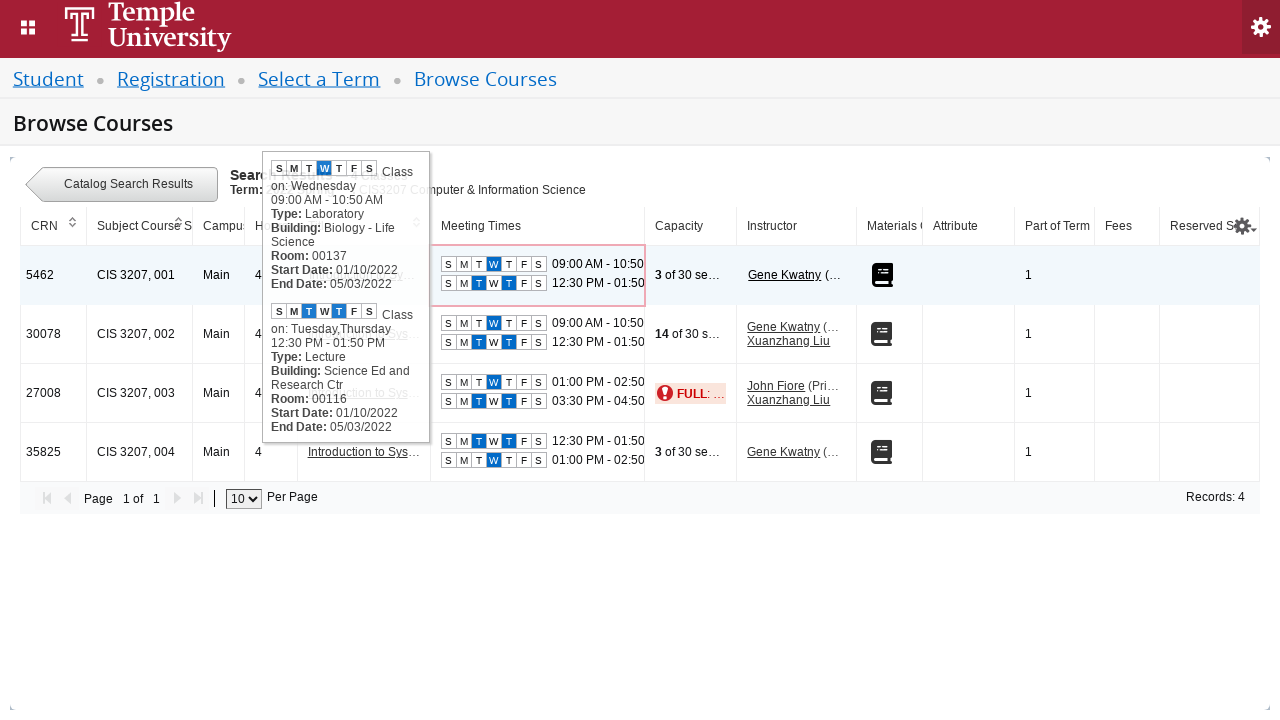

Additional course details loaded and displayed
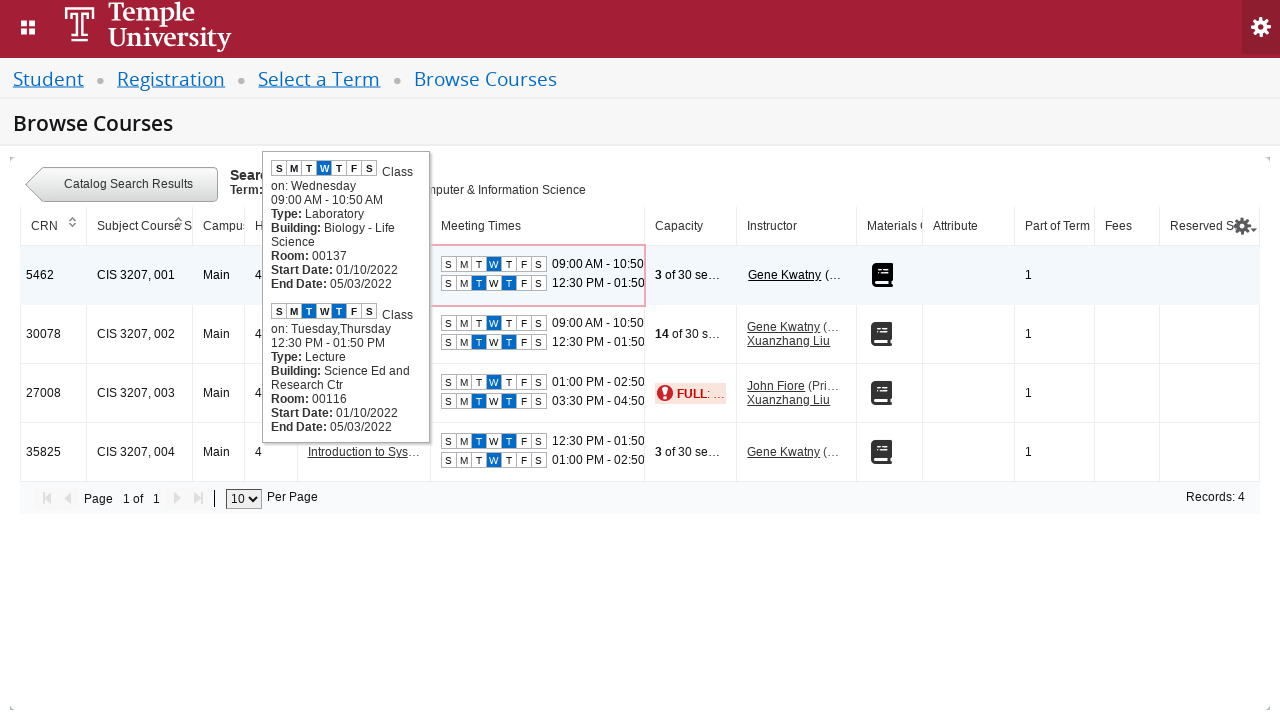

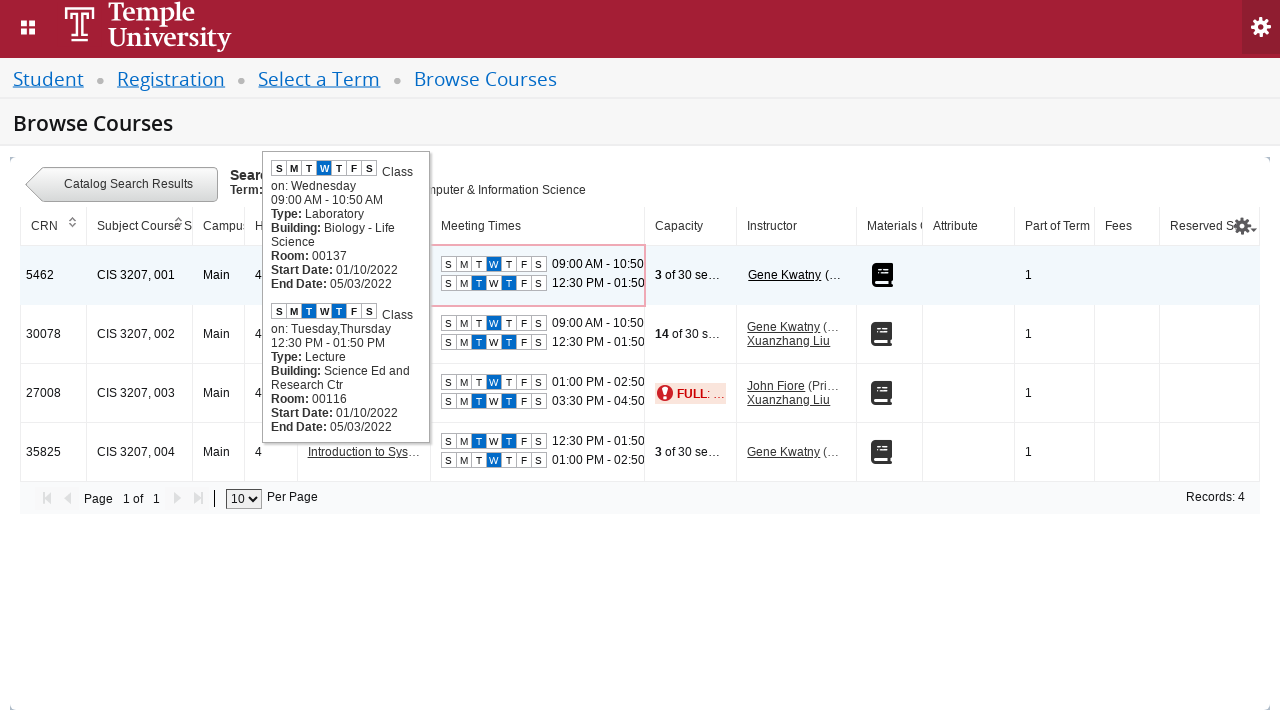